Tests JavaScript alert handling by filling a name field, triggering an alert and accepting it, then triggering a confirm dialog and dismissing it

Starting URL: https://rahulshettyacademy.com/AutomationPractice/

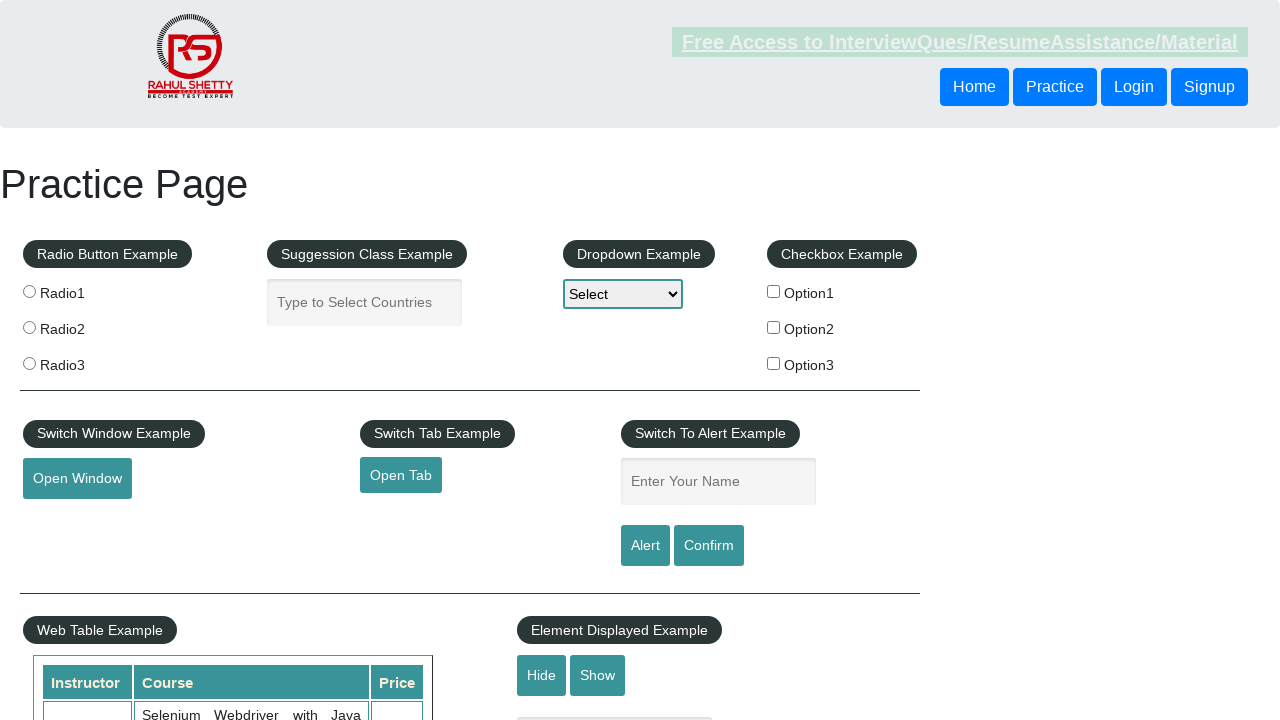

Filled name field with 'Marcus Rivera' on #name
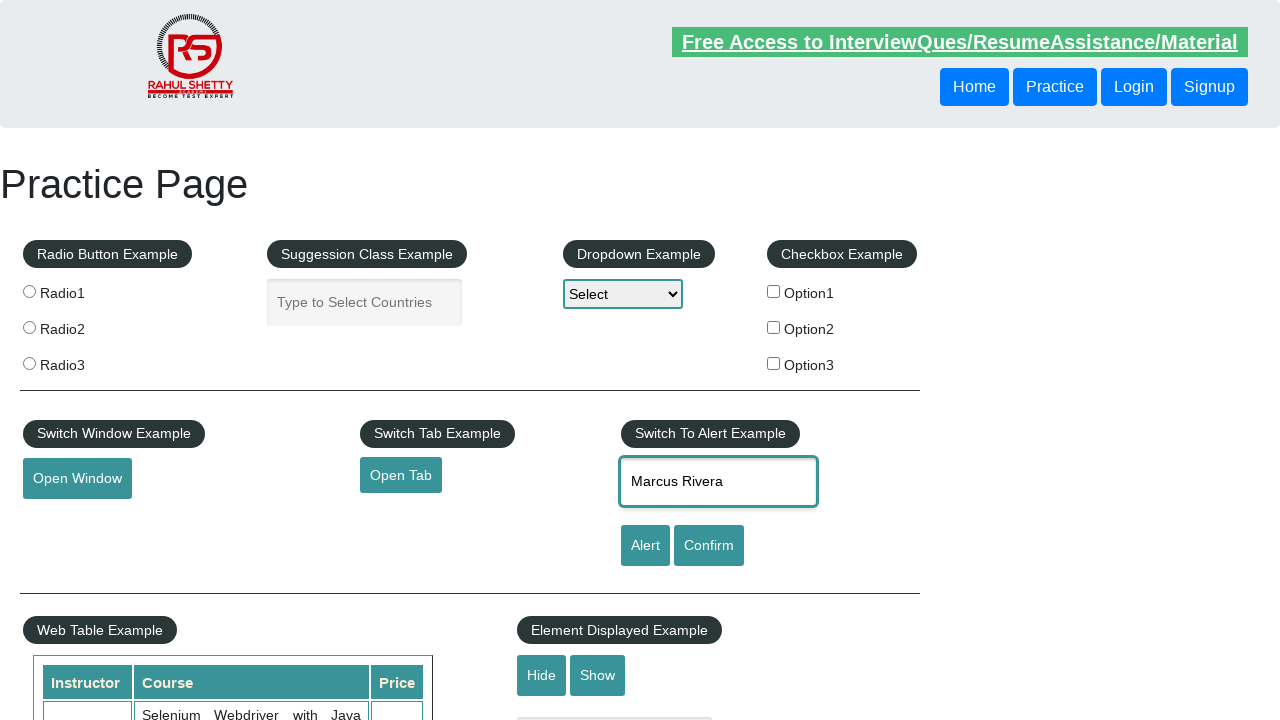

Clicked alert button to trigger JavaScript alert at (645, 546) on #alertbtn
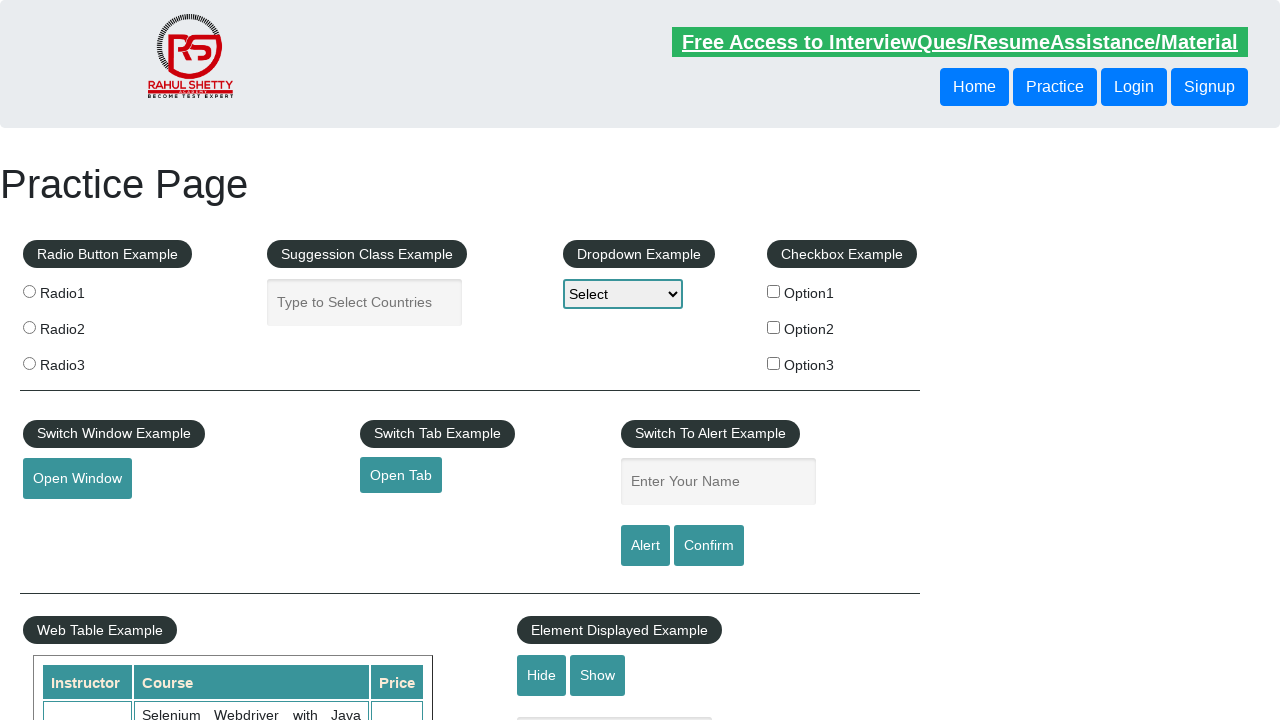

Registered dialog handler and accepted JavaScript alert
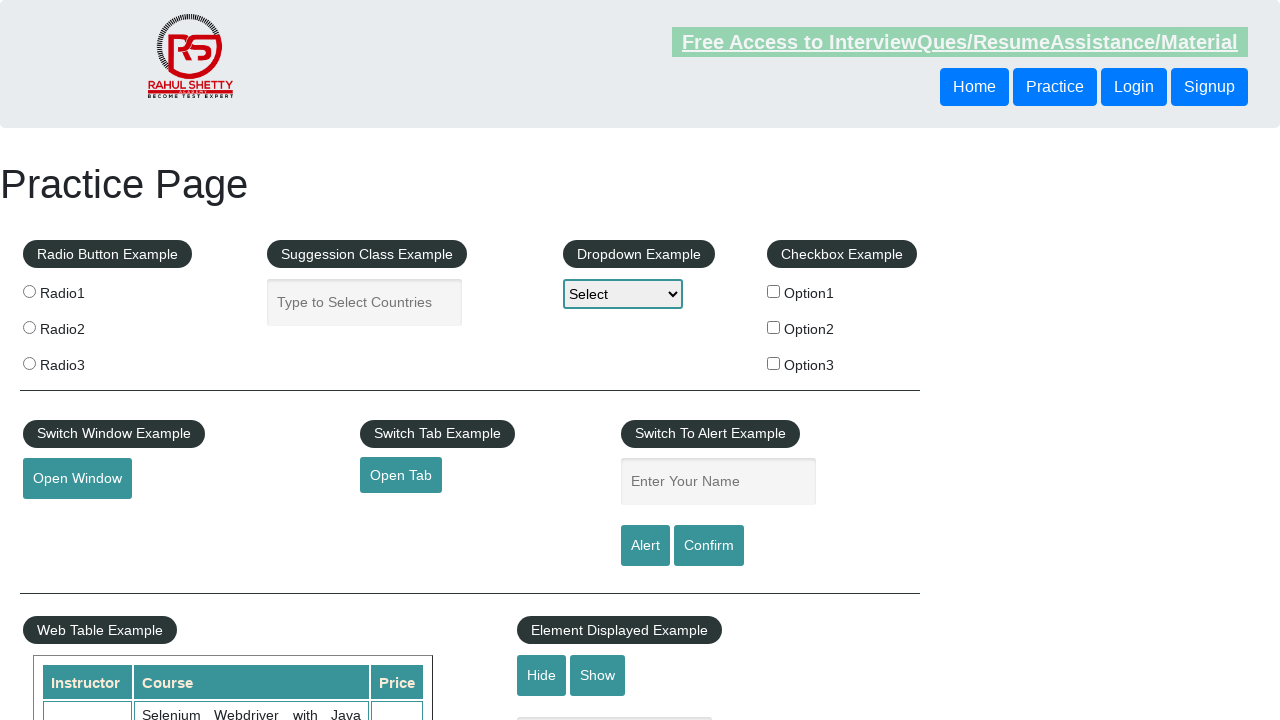

Clicked confirm button to trigger confirm dialog at (709, 546) on #confirmbtn
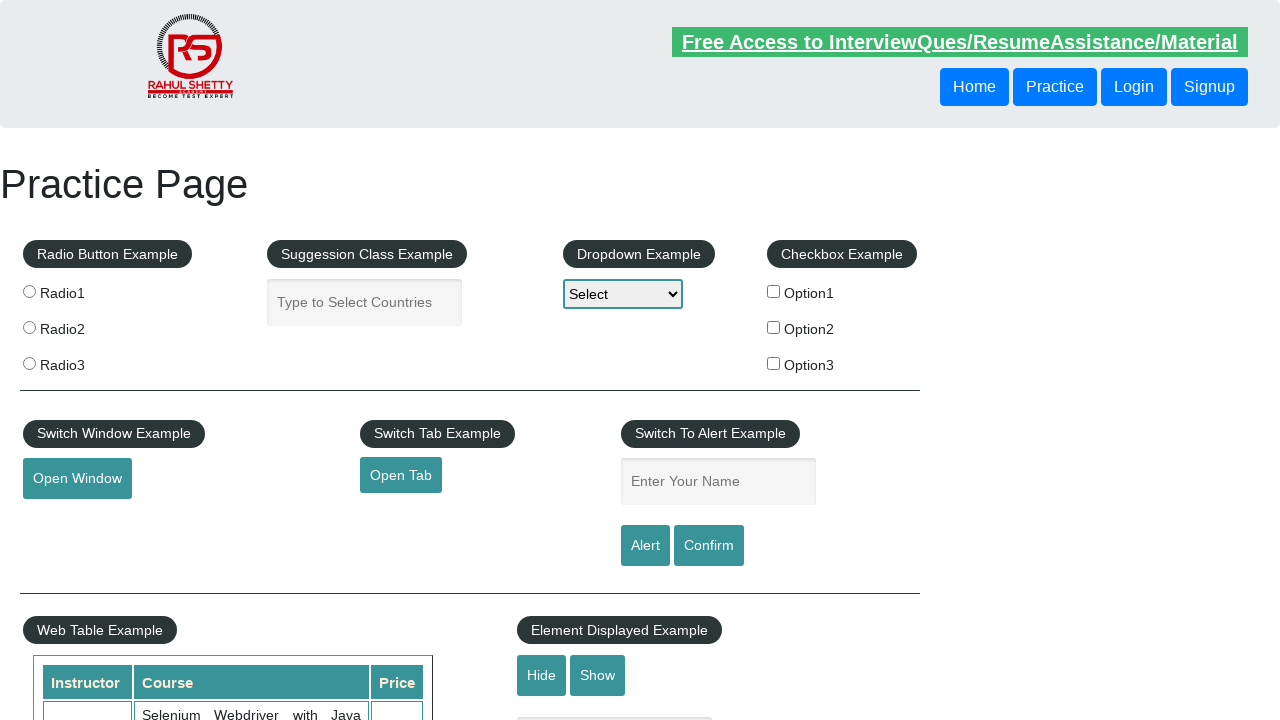

Registered dialog handler to dismiss confirm dialogs
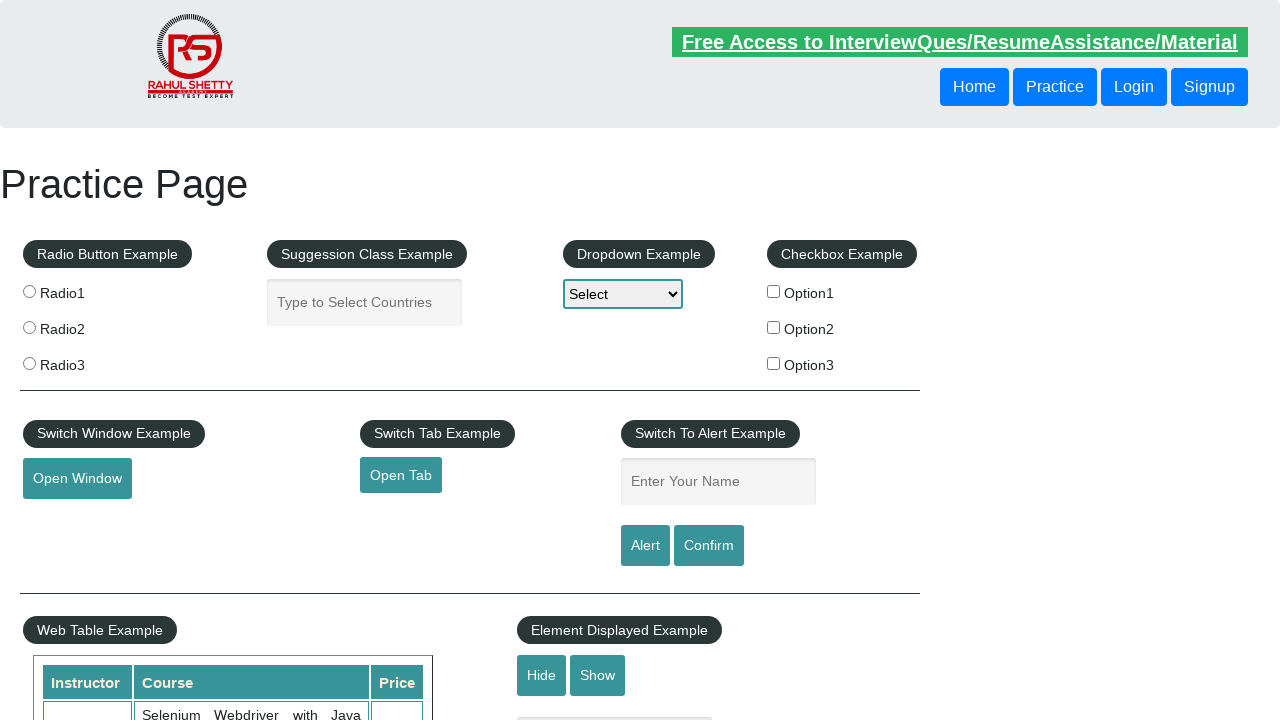

Clicked confirm button again and dismissed the confirm dialog at (709, 546) on #confirmbtn
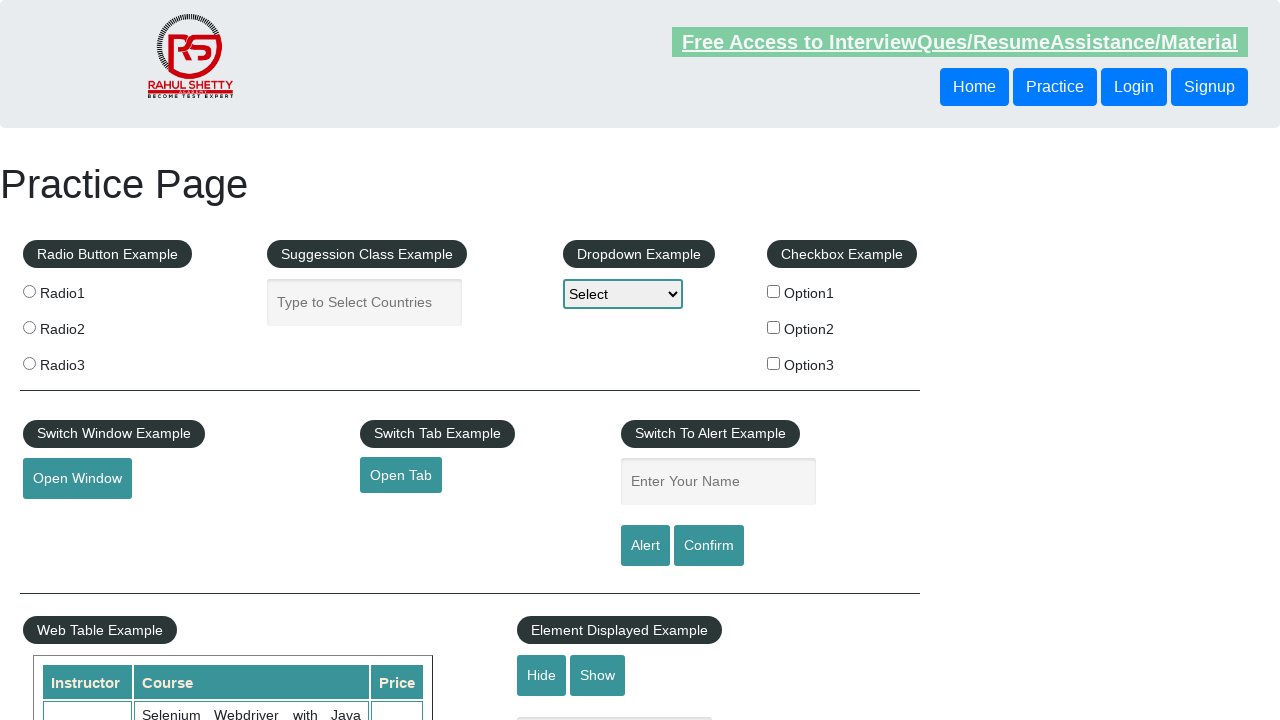

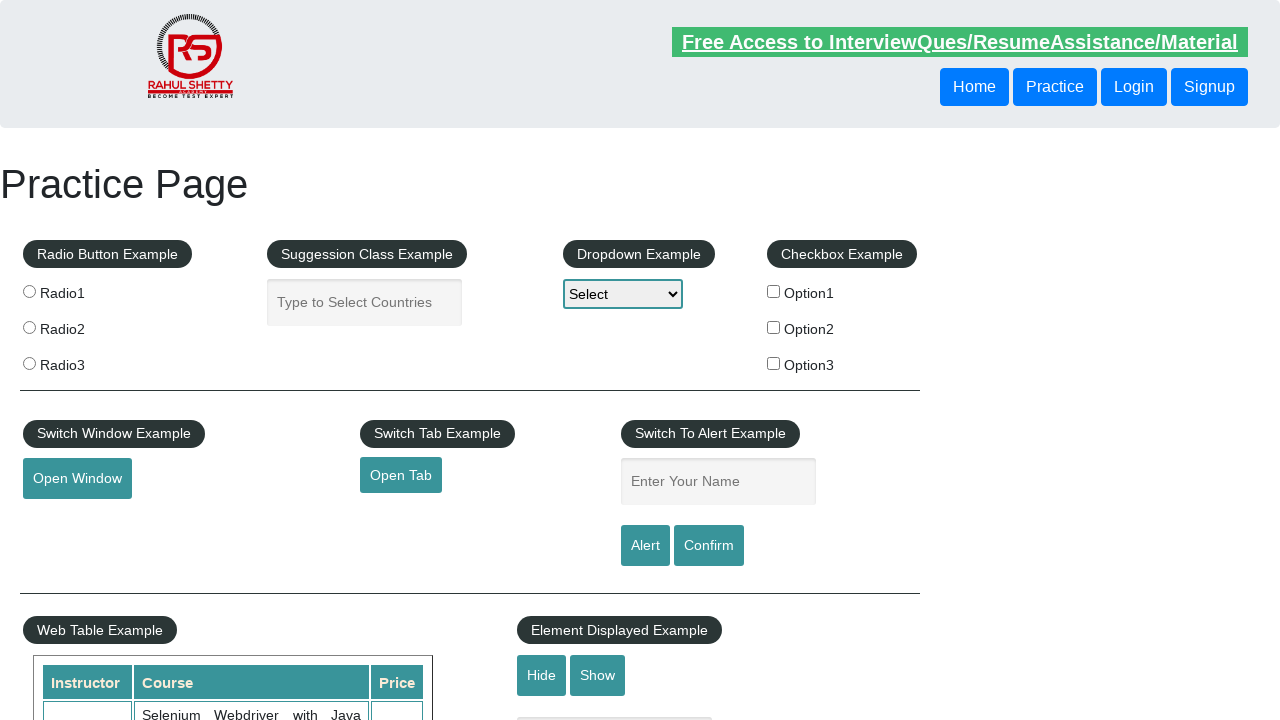